Tests drag and drop functionality by moving an item from one sortable list to another using jQuery UI demo page

Starting URL: https://jqueryui.com/resources/demos/sortable/connect-lists.html

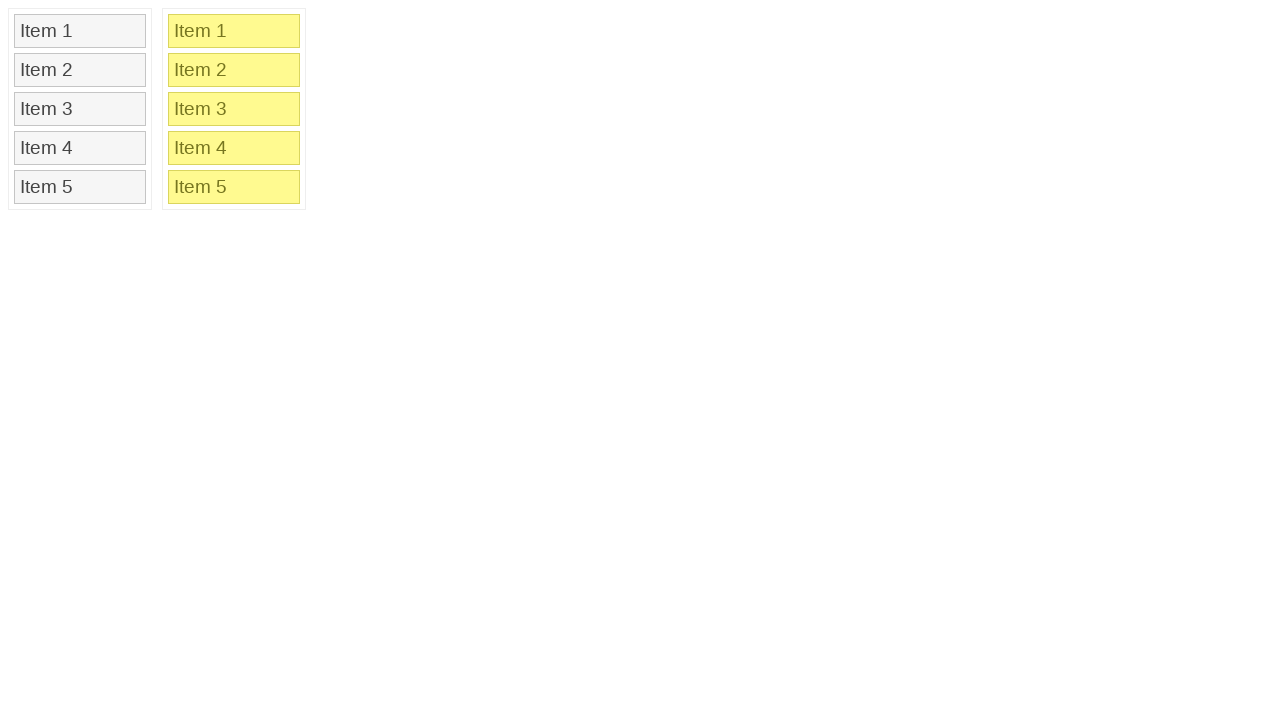

Navigated to jQuery UI sortable connect-lists demo page
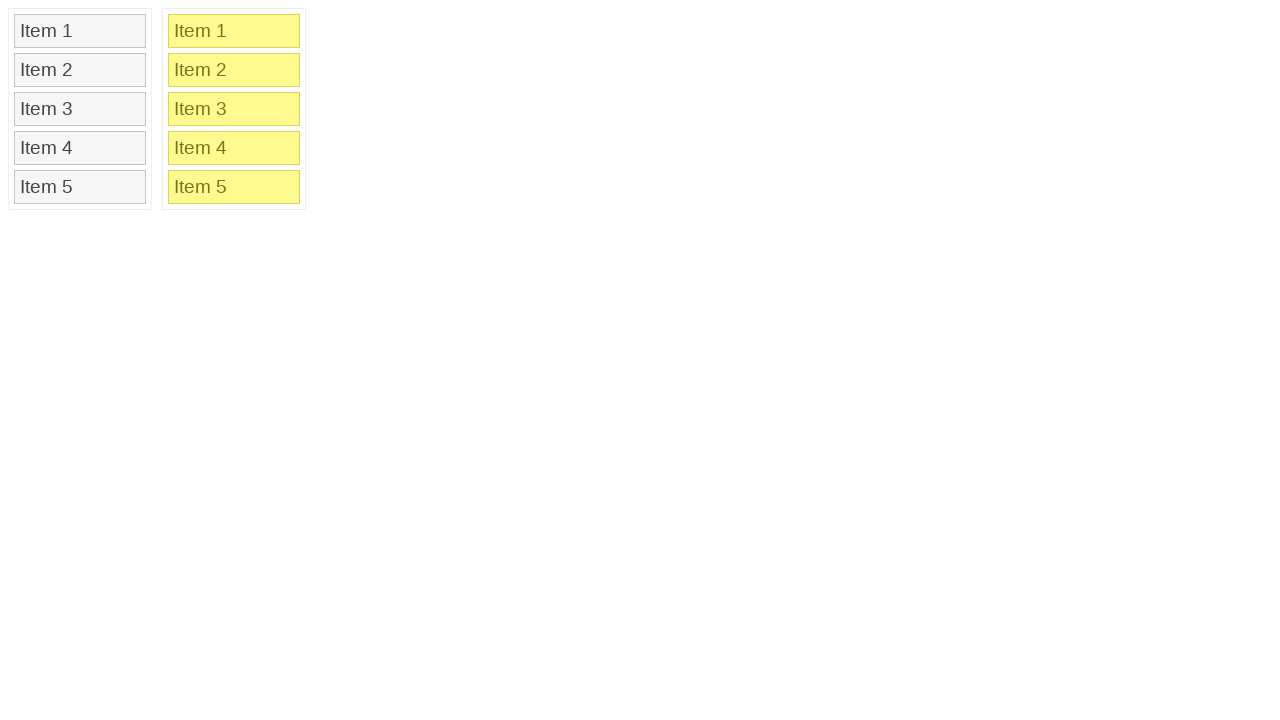

Located source element 'Item 1' in sortable1 list
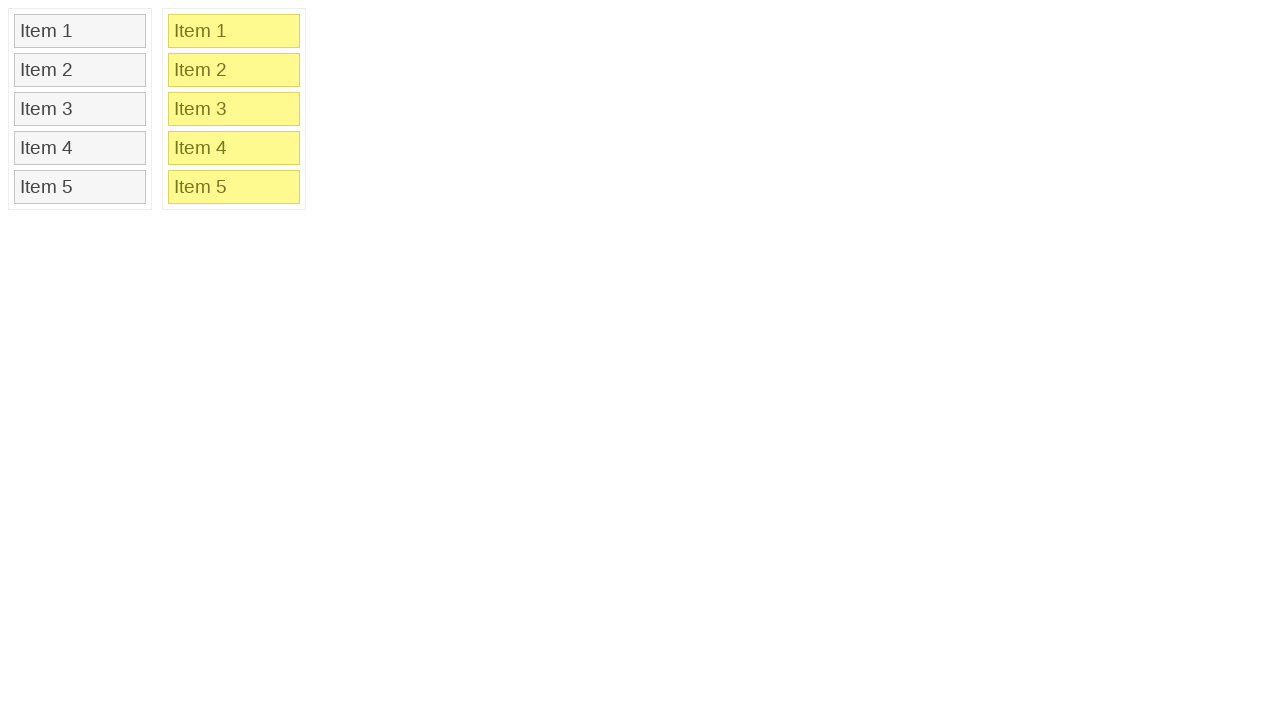

Located target element 'Item 1' in sortable2 list
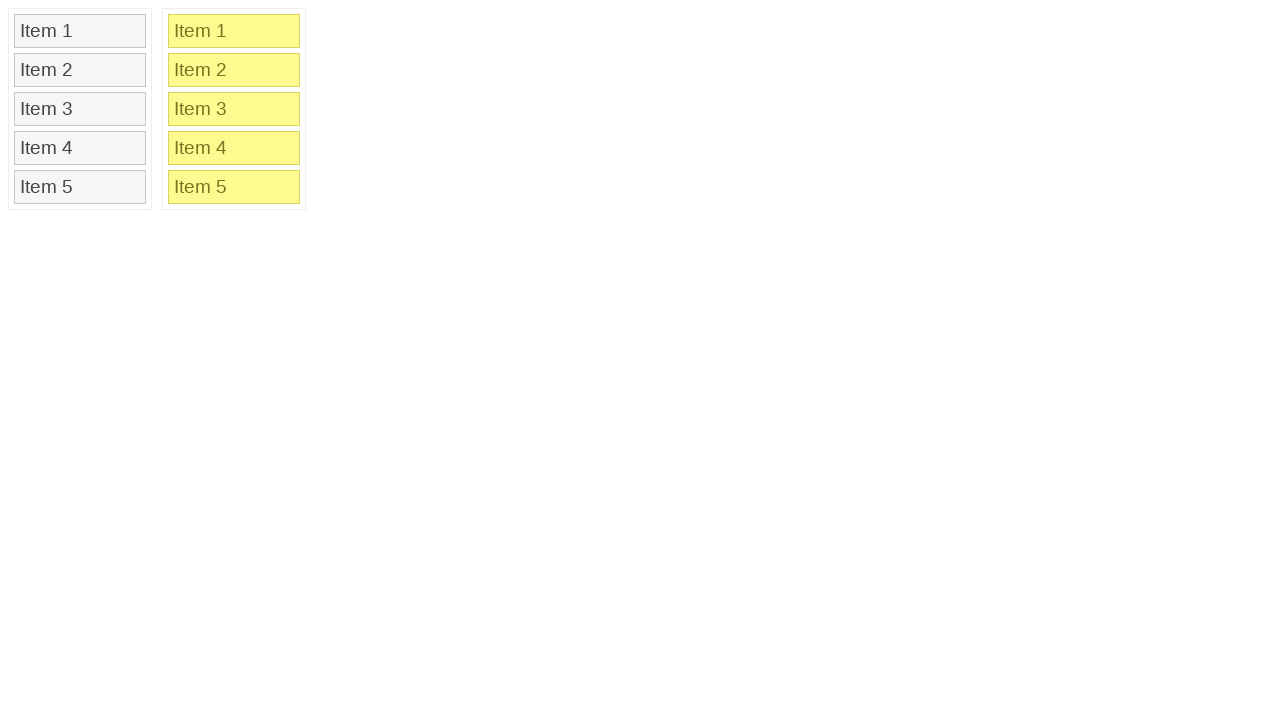

Dragged 'Item 1' from sortable1 list to sortable2 list at (234, 31)
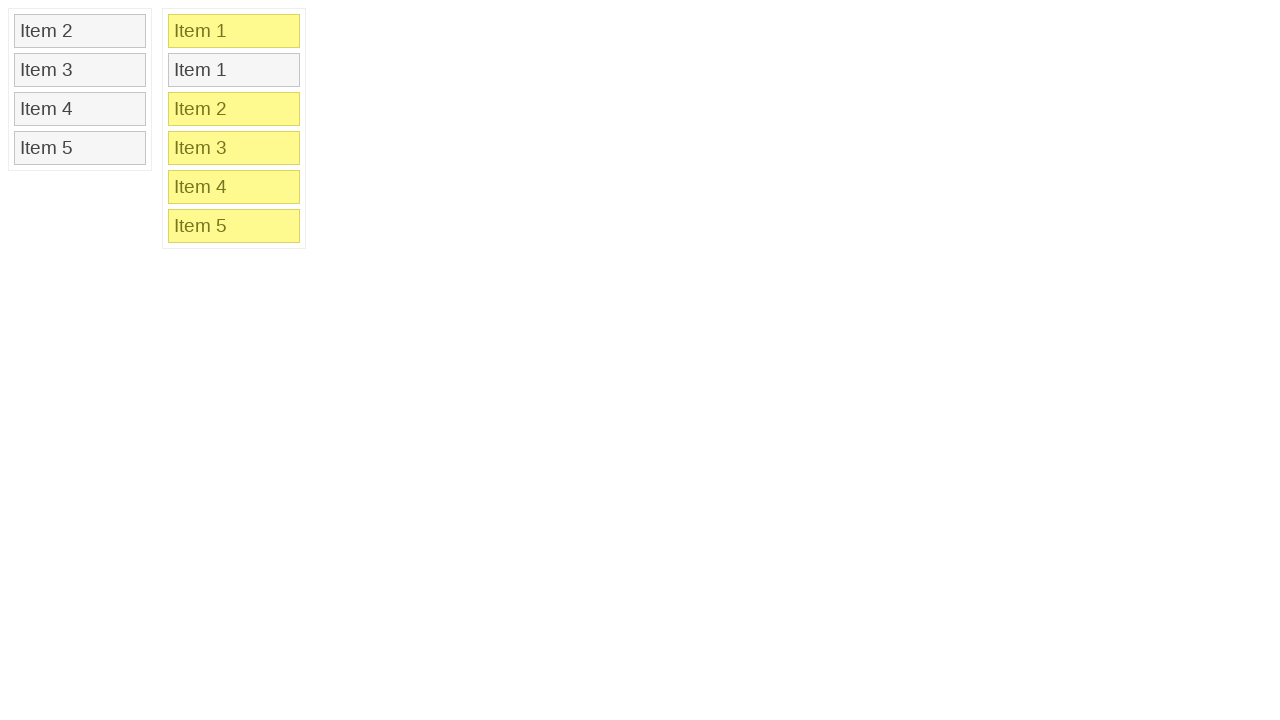

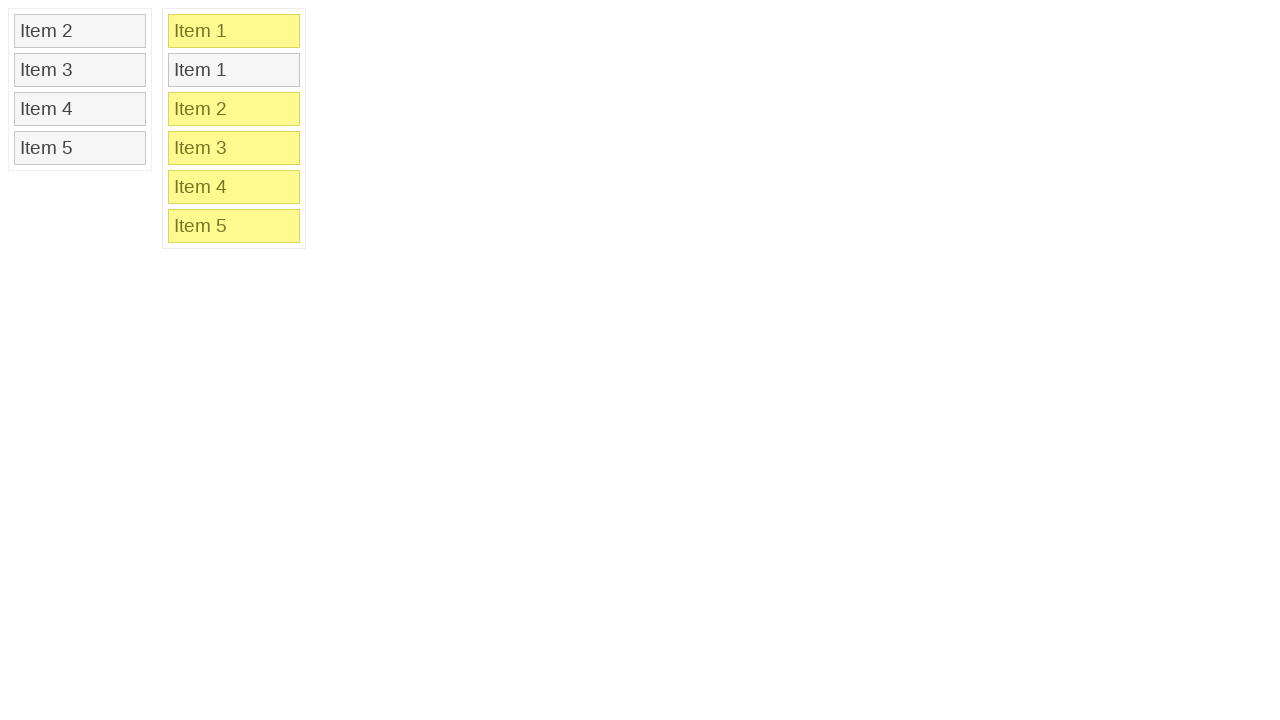